Tests iframe handling by switching to an iframe, filling a form field with a first name, and switching back to the parent frame

Starting URL: https://www.w3schools.com/html/tryit.asp?filename=tryhtml_form_submit

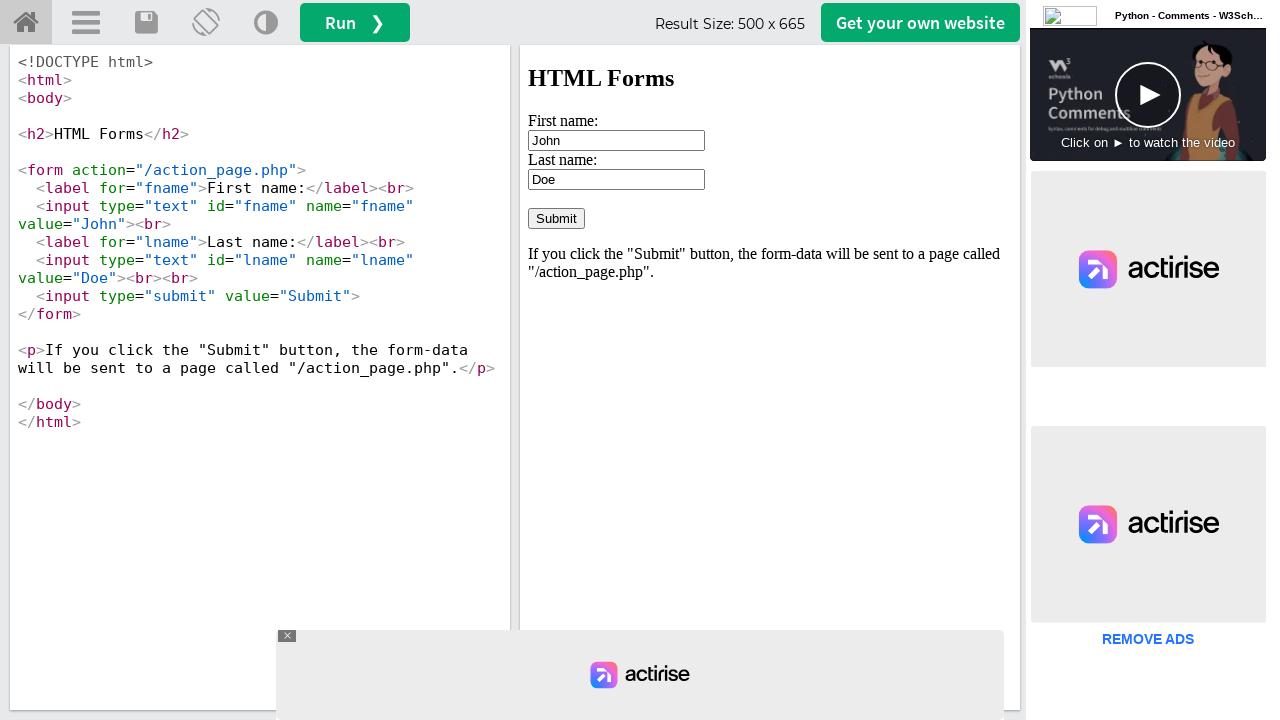

Navigated to W3Schools form submission example page
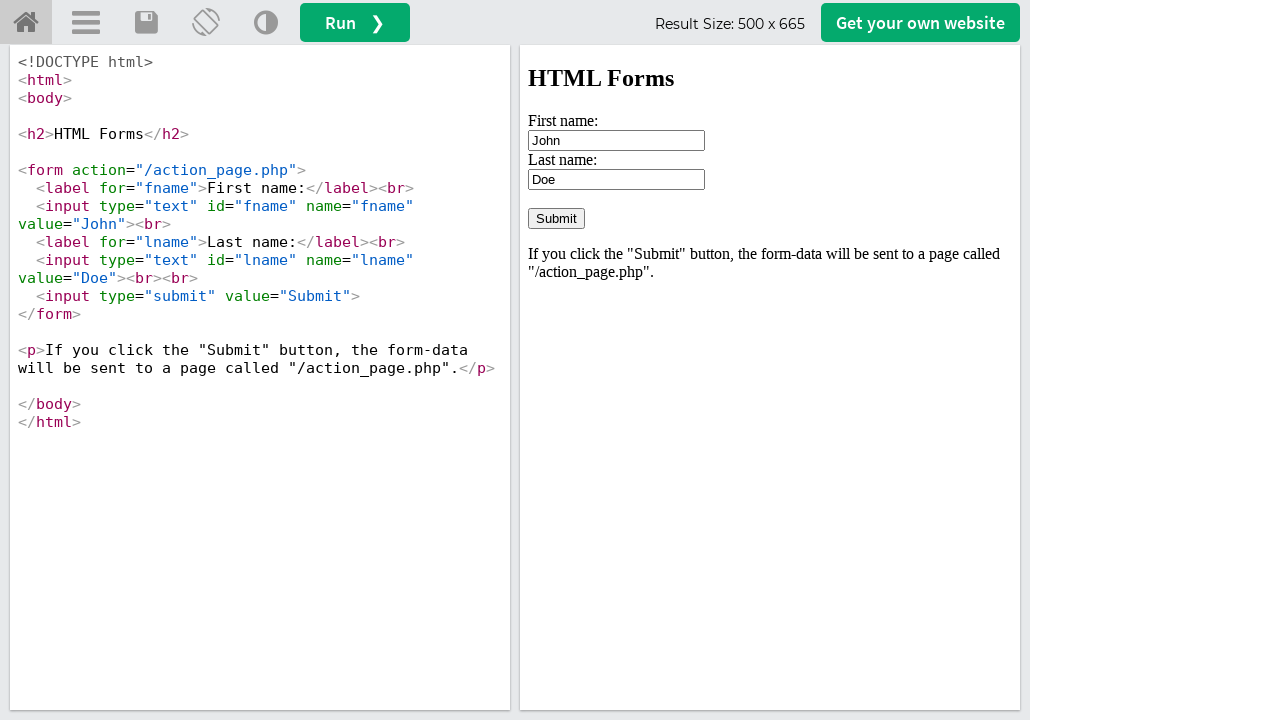

Located iframe with id 'iframeResult' containing the form
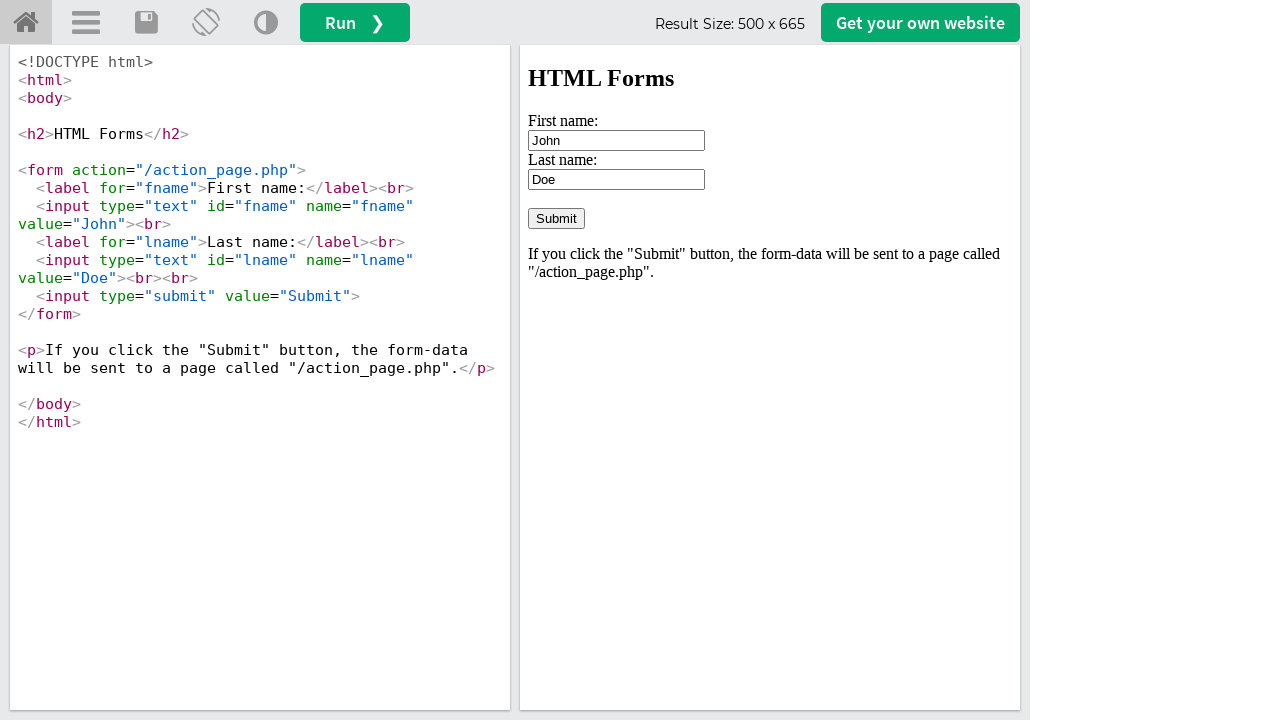

Filled first name field with 'AAA' inside the iframe on #iframeResult >> internal:control=enter-frame >> #fname
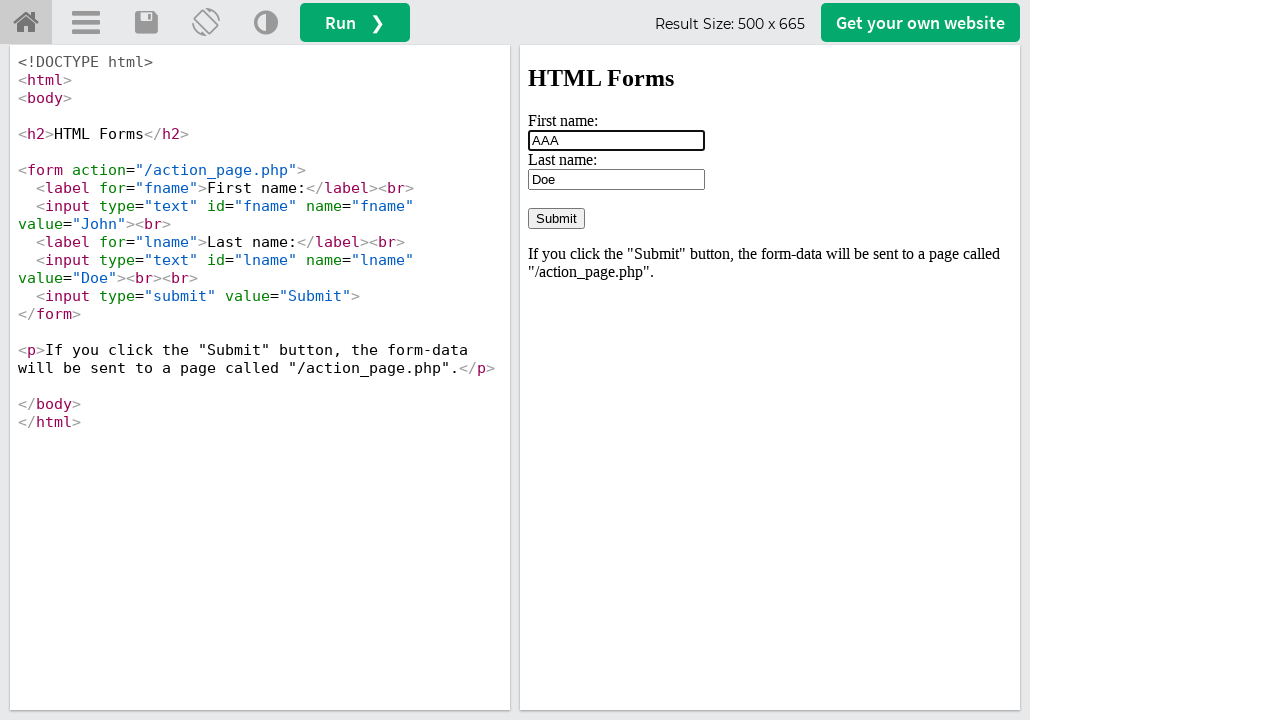

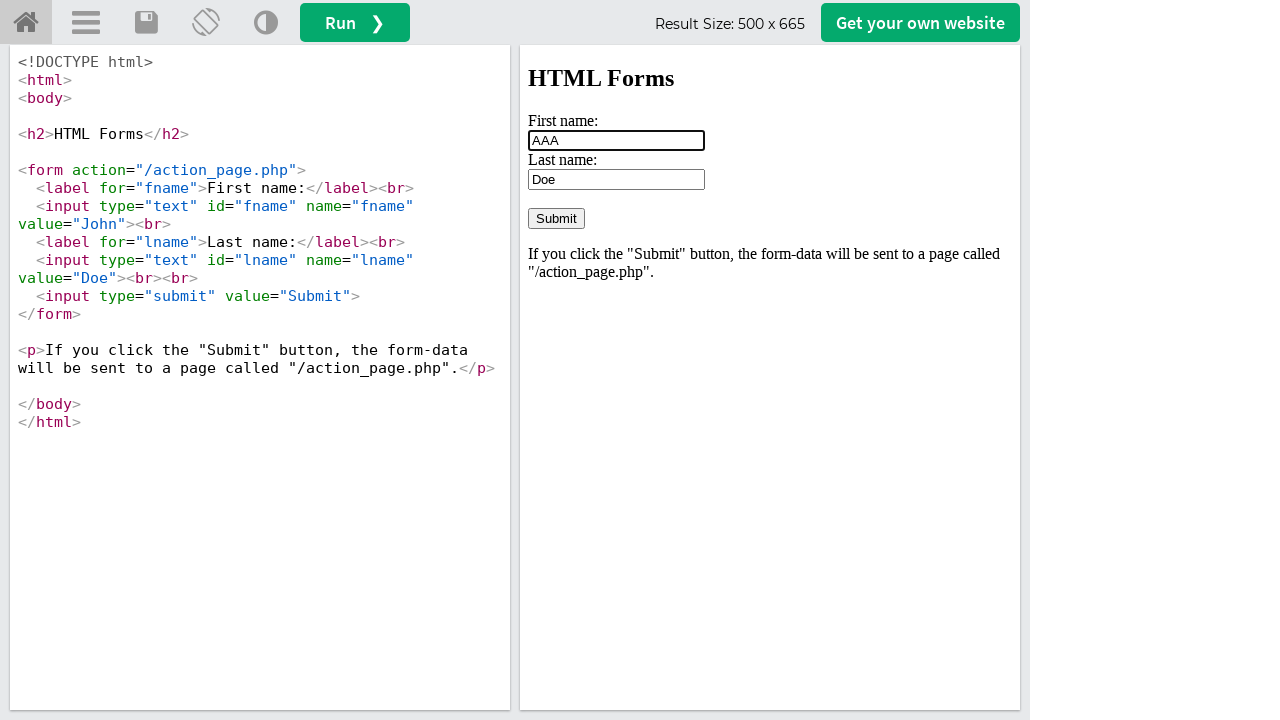